Tests JavaScript prompt alert handling by clicking a button to trigger a prompt, entering text into the prompt, and accepting it

Starting URL: https://the-internet.herokuapp.com/javascript_alerts

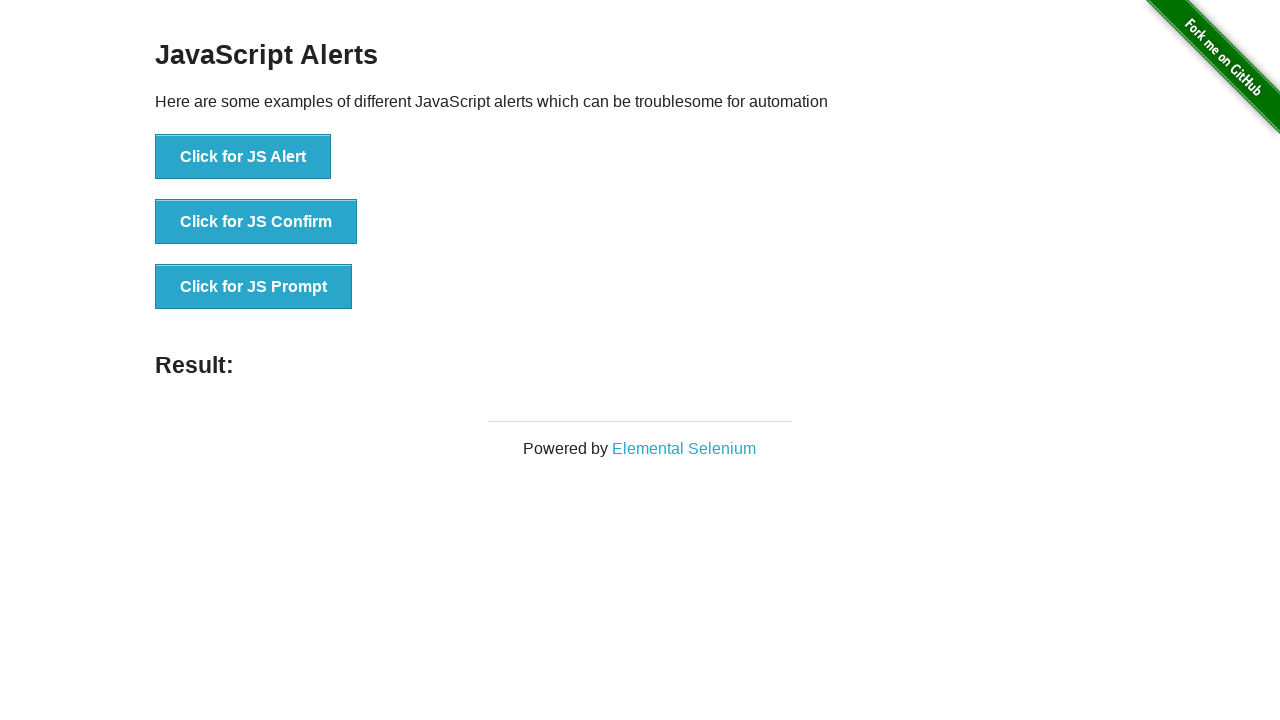

Accepted JavaScript prompt dialog with text 'hello'
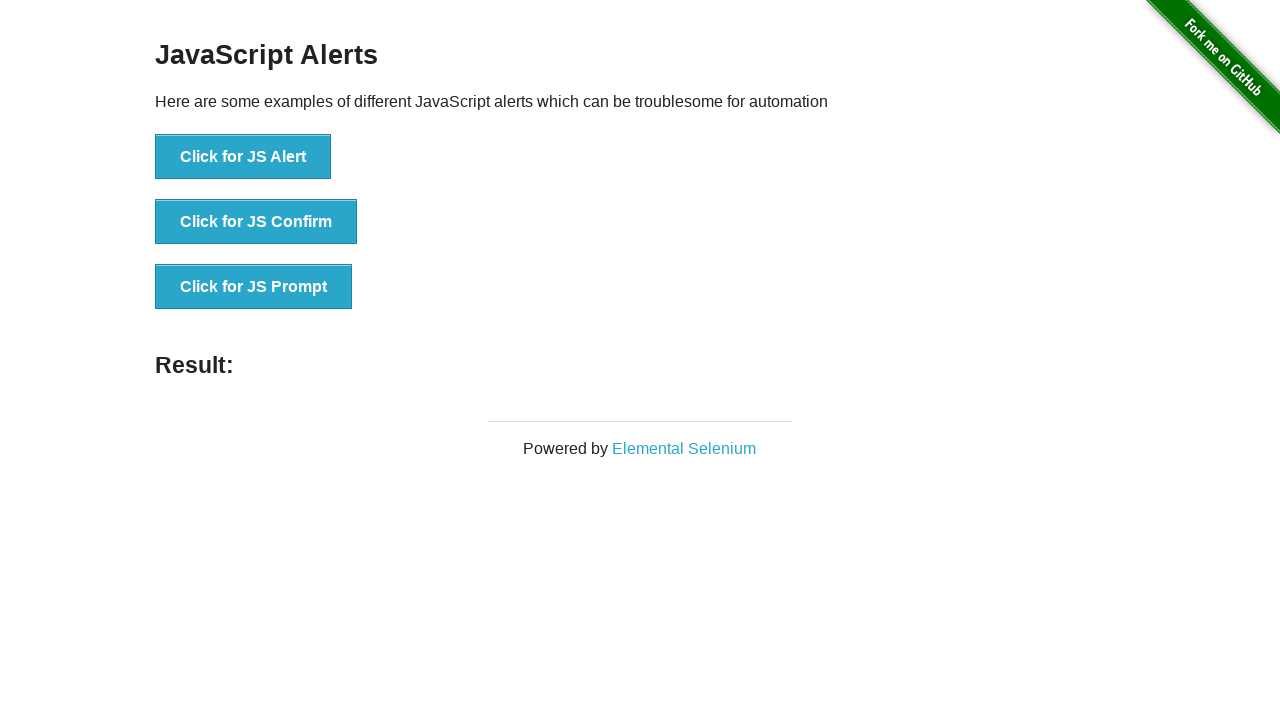

Clicked button to trigger JavaScript prompt dialog at (254, 287) on xpath=//button[normalize-space()='Click for JS Prompt']
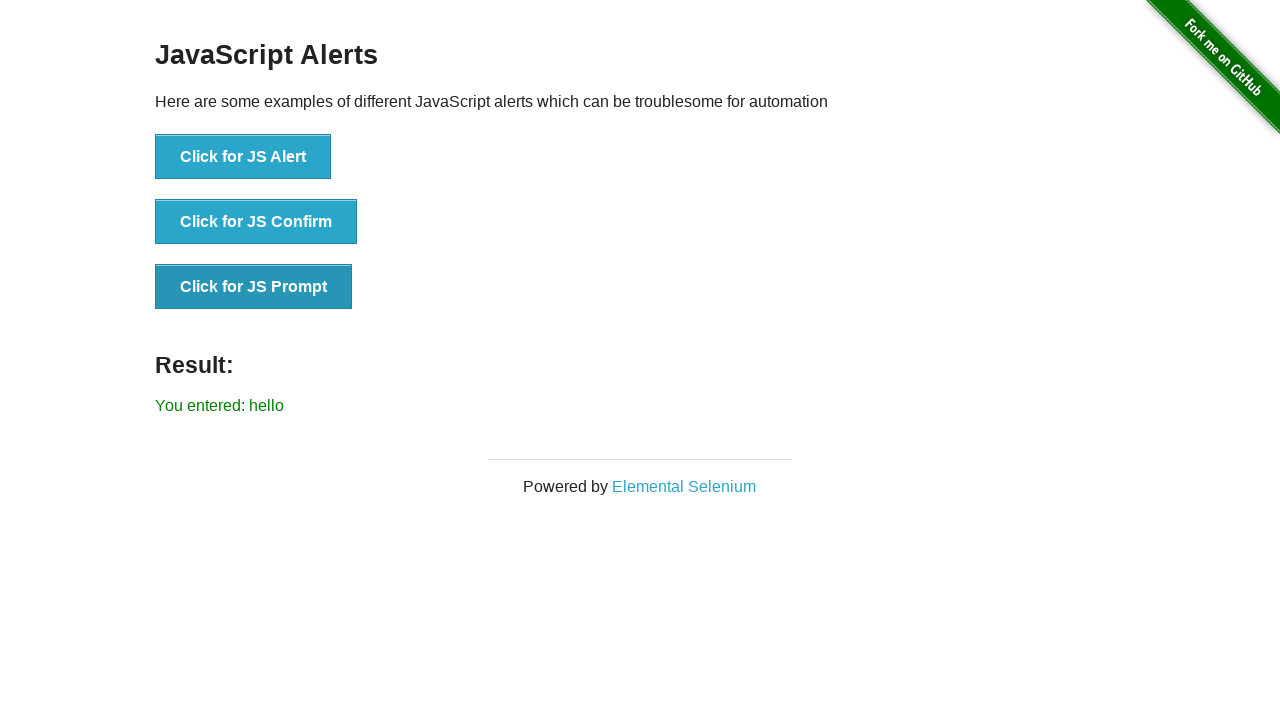

Result element appeared after accepting prompt
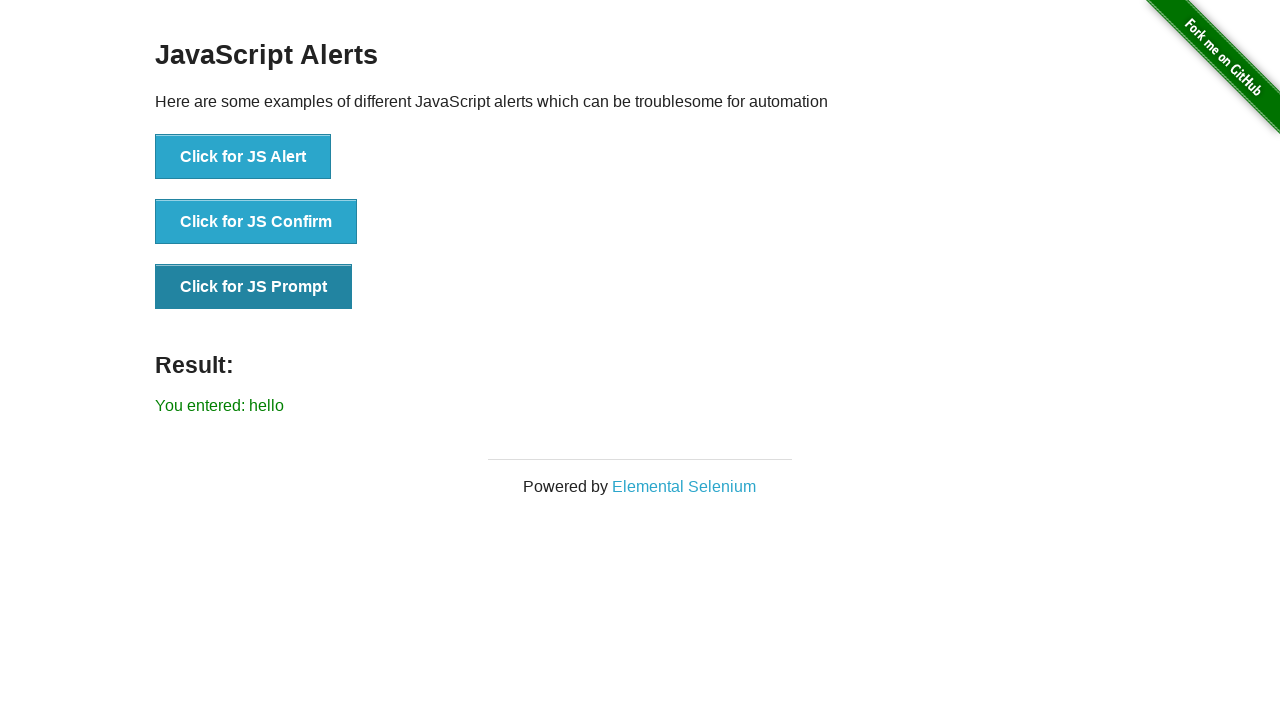

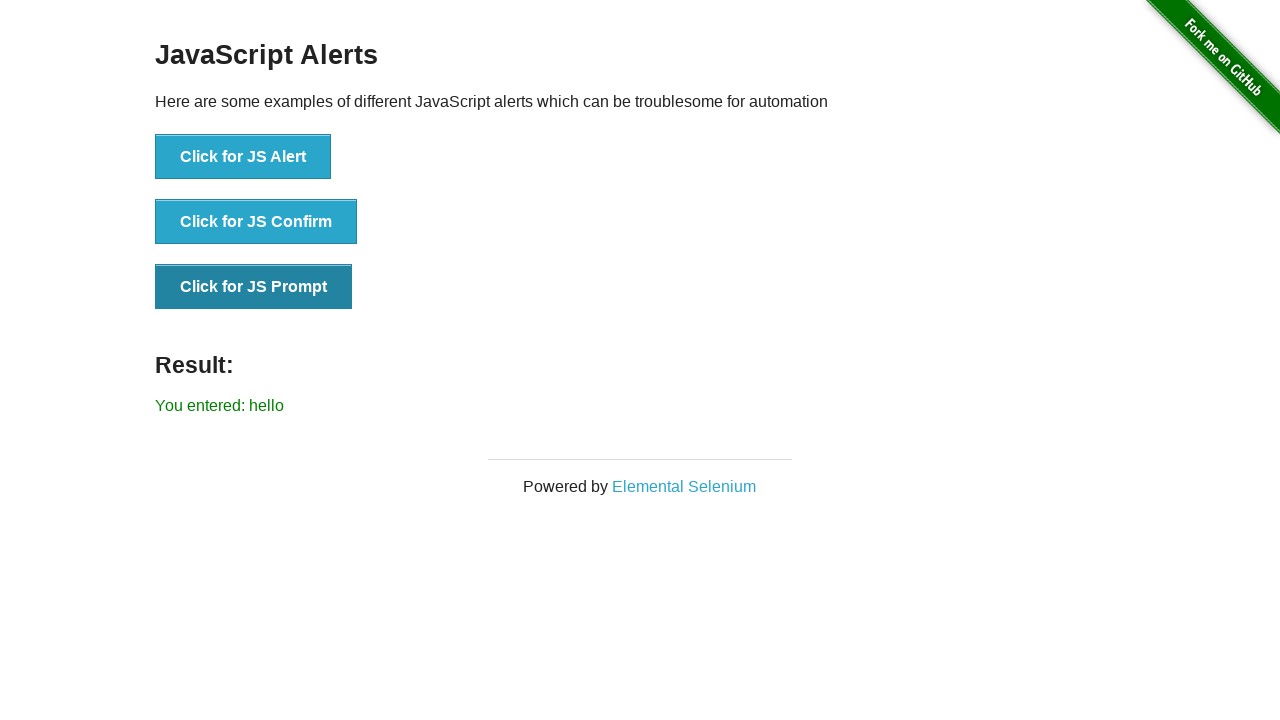